Tests the Playwright documentation website by clicking the "GET STARTED" link and verifying navigation to the intro documentation page

Starting URL: https://playwright.dev/python

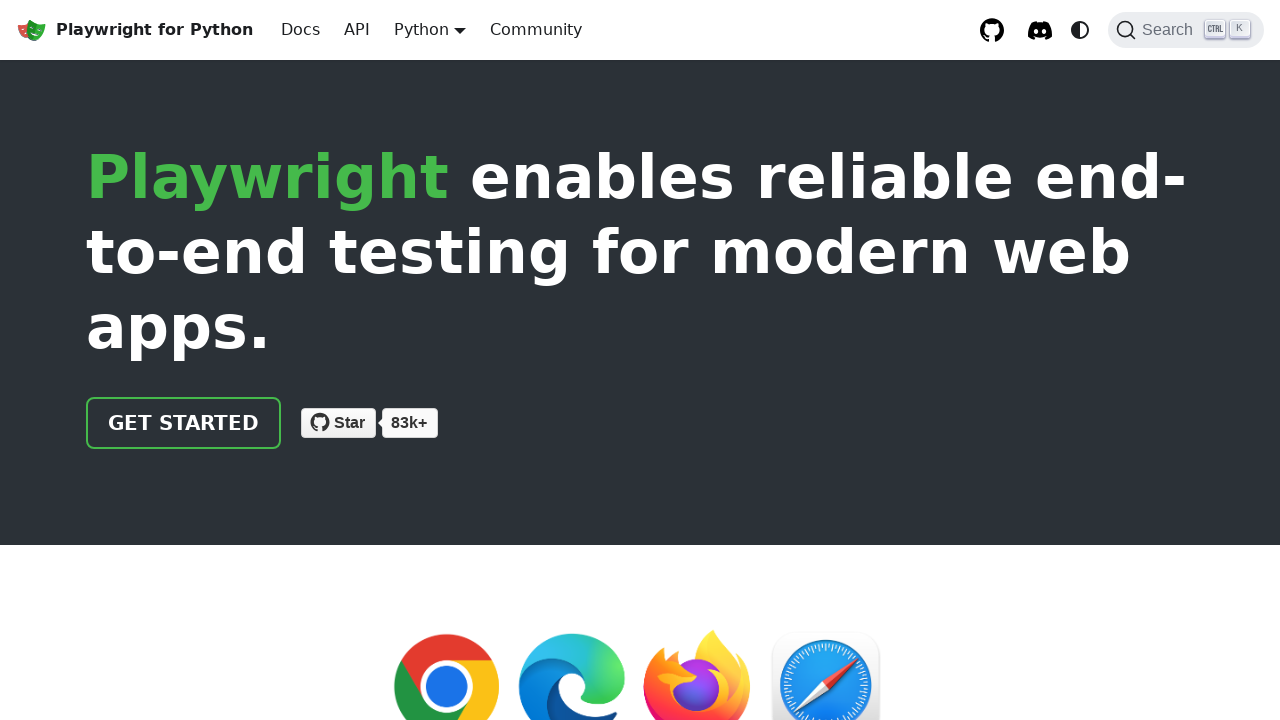

Clicked the 'GET STARTED' link at (184, 423) on internal:role=link[name="GET STARTED"i]
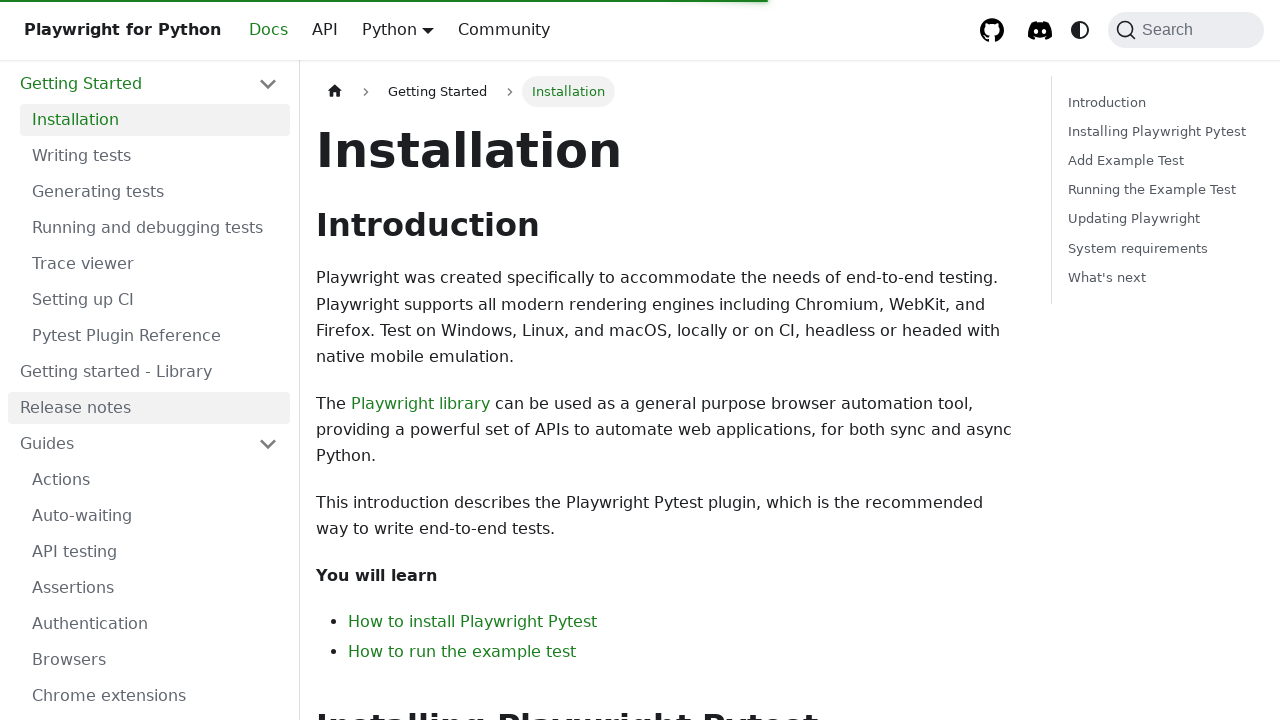

Successfully navigated to intro documentation page
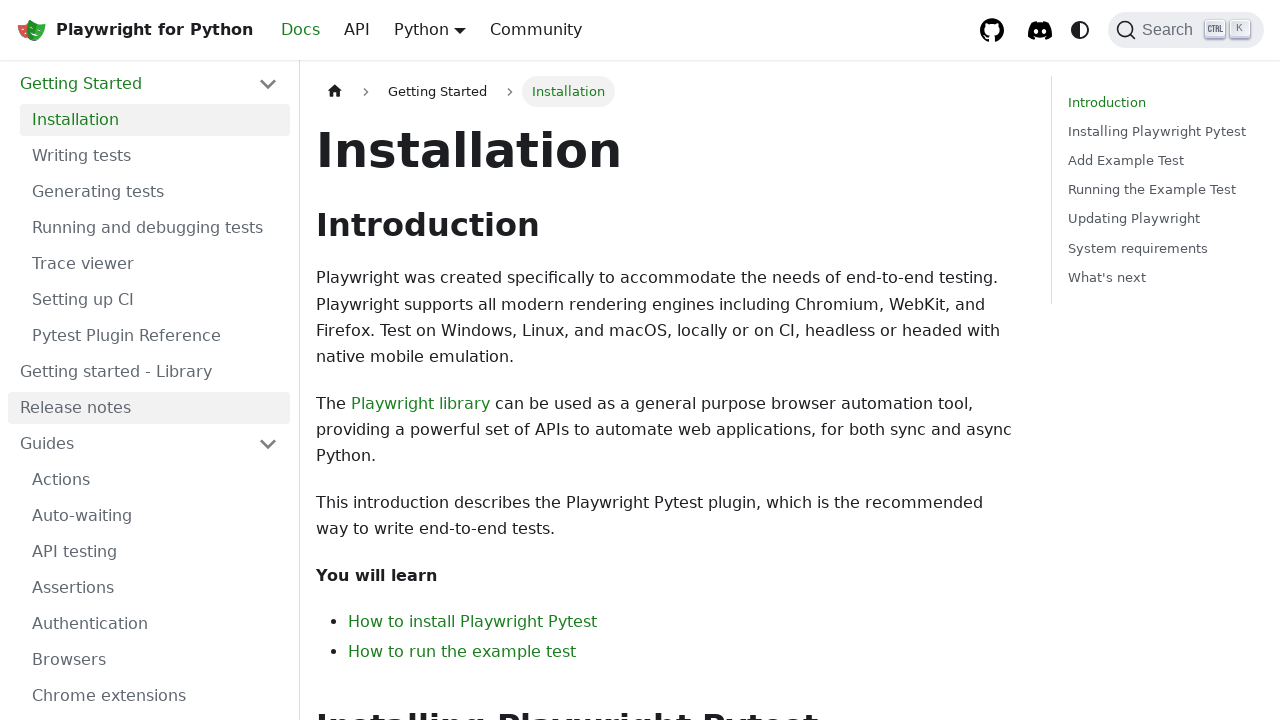

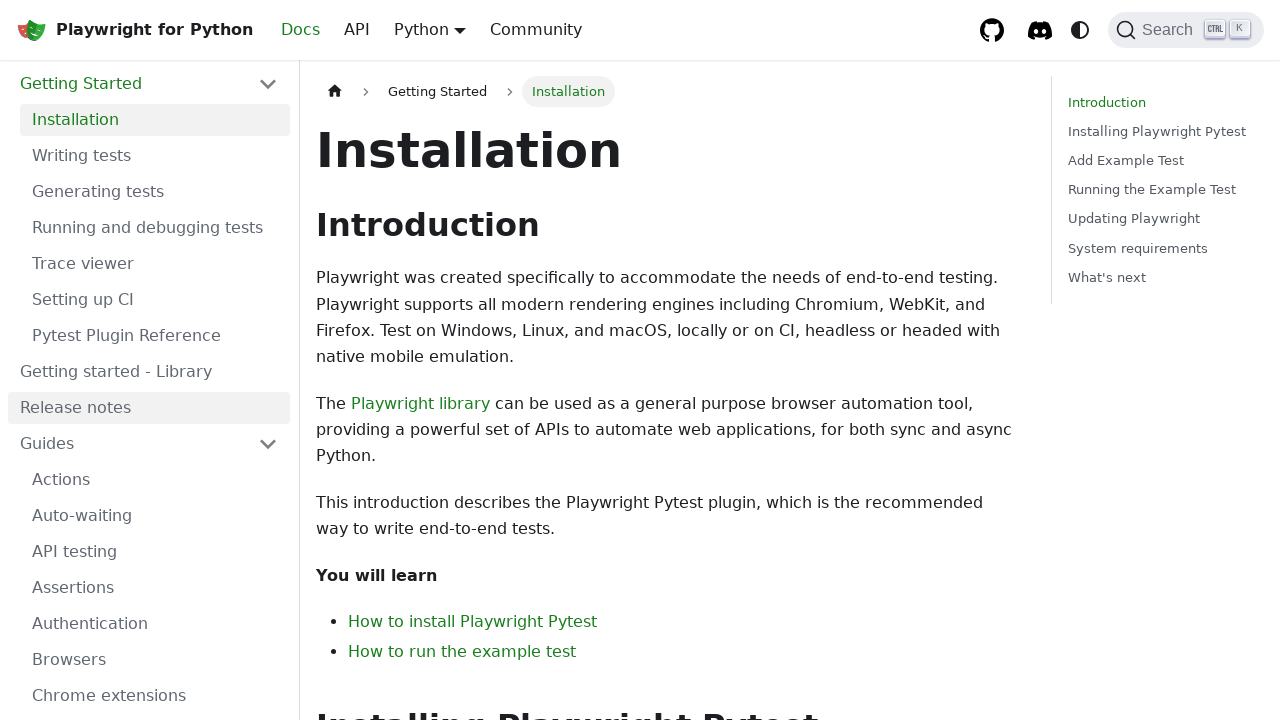